Navigates to Flipkart homepage and retrieves the page title

Starting URL: https://www.flipkart.com

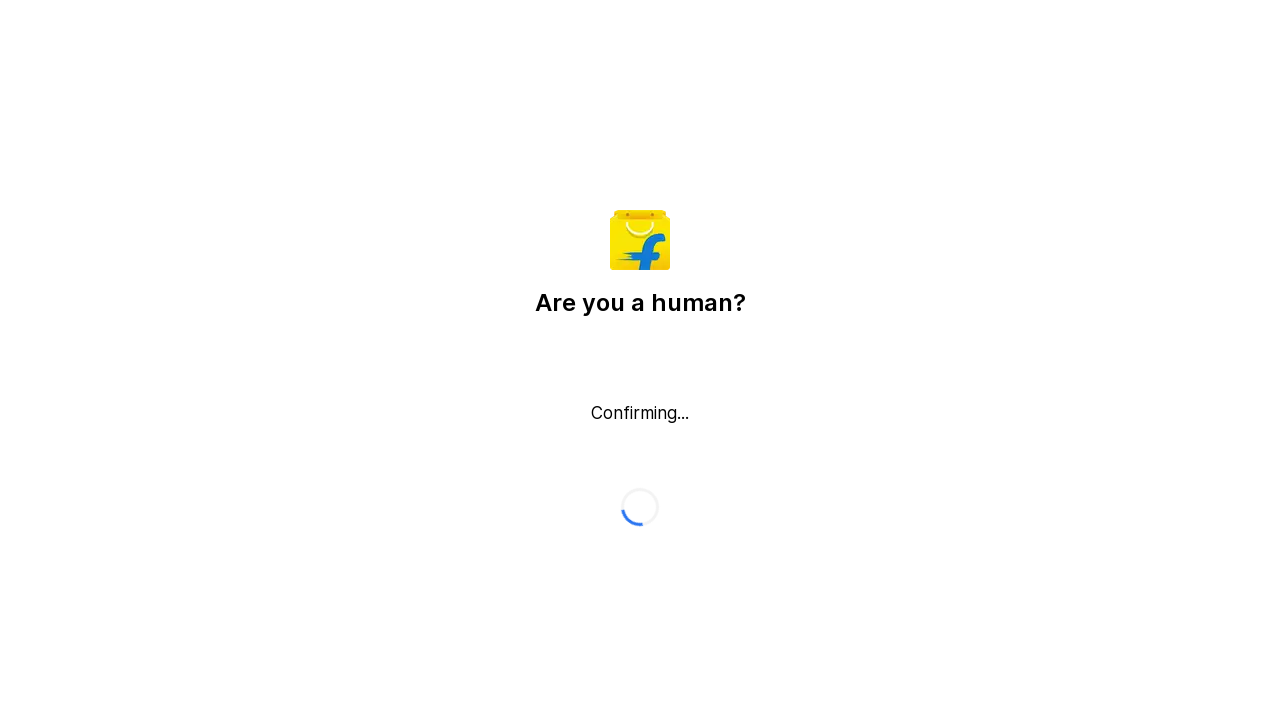

Retrieved page title from Flipkart homepage
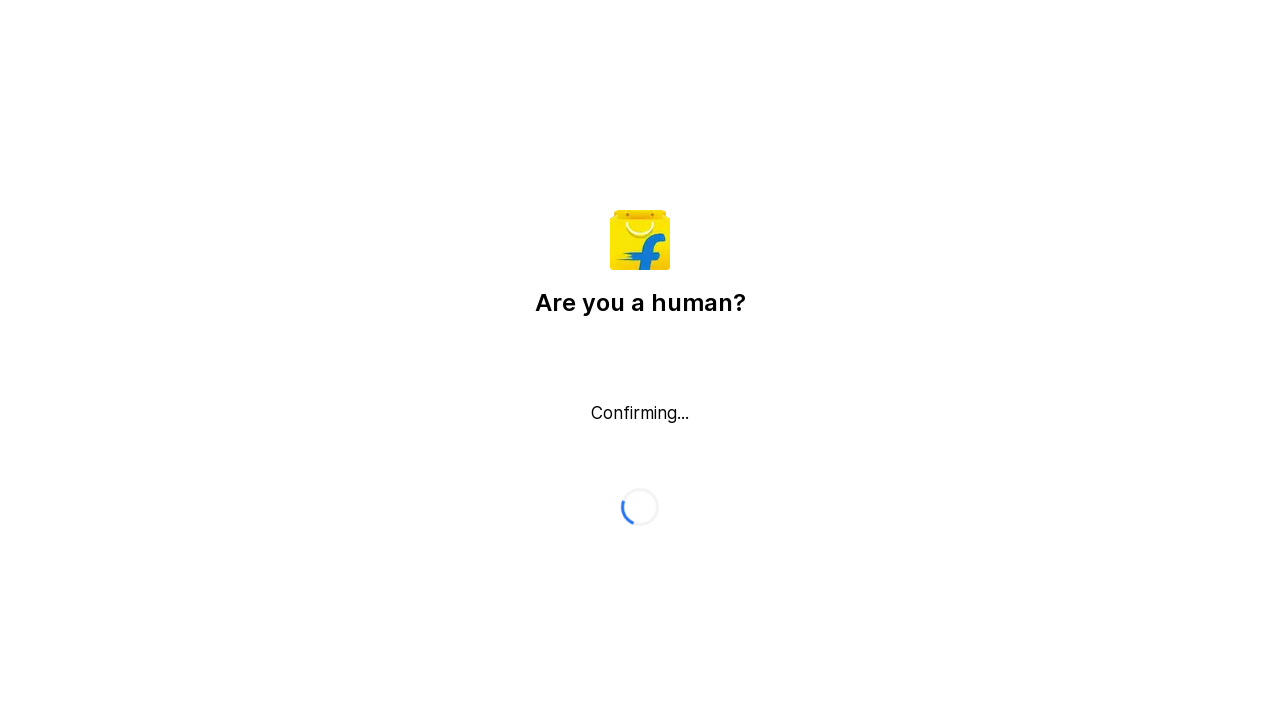

Printed page title to console
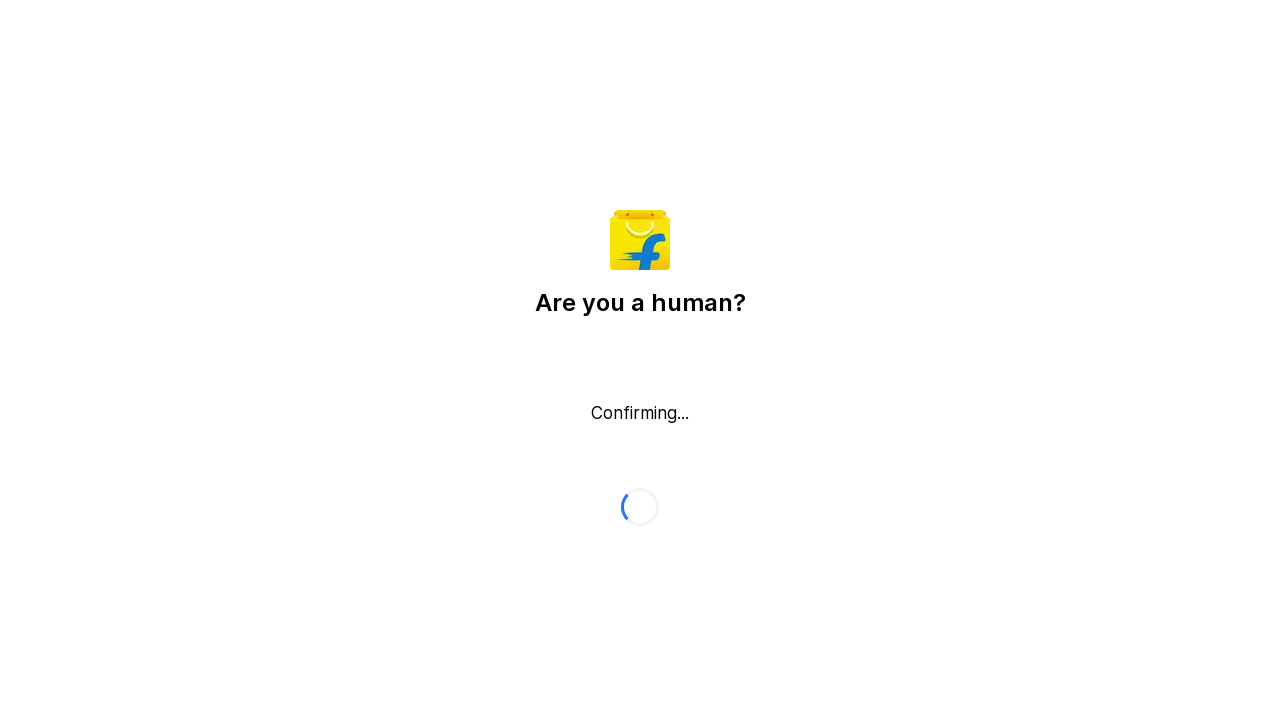

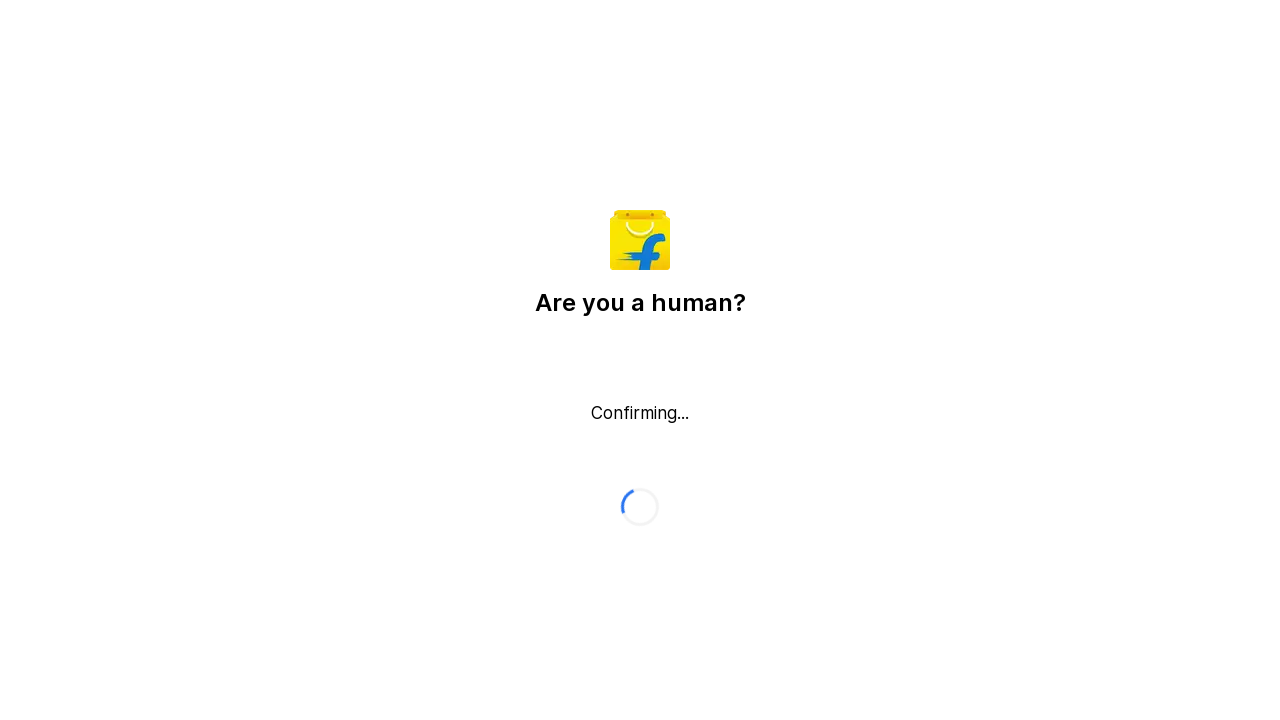